Tests that the shopping cart icon is displayed at the top-right of the Wildberries homepage

Starting URL: https://www.wildberries.by/

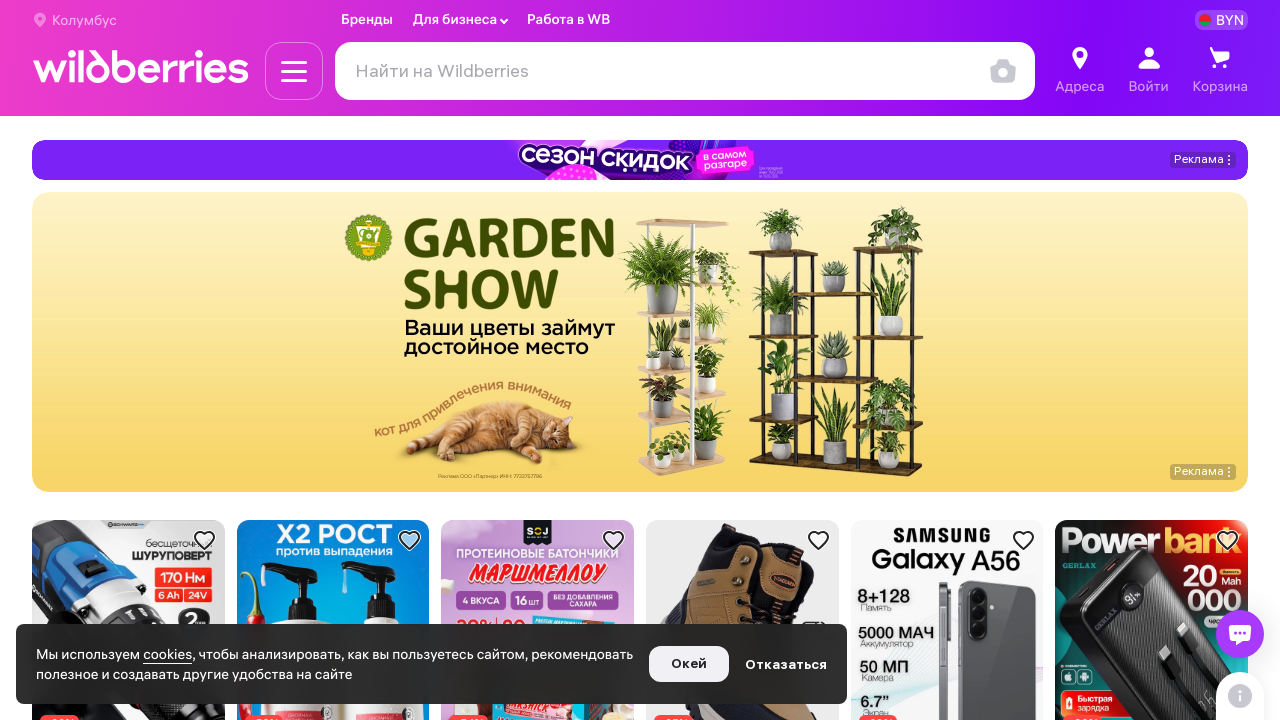

Navigated to Wildberries homepage
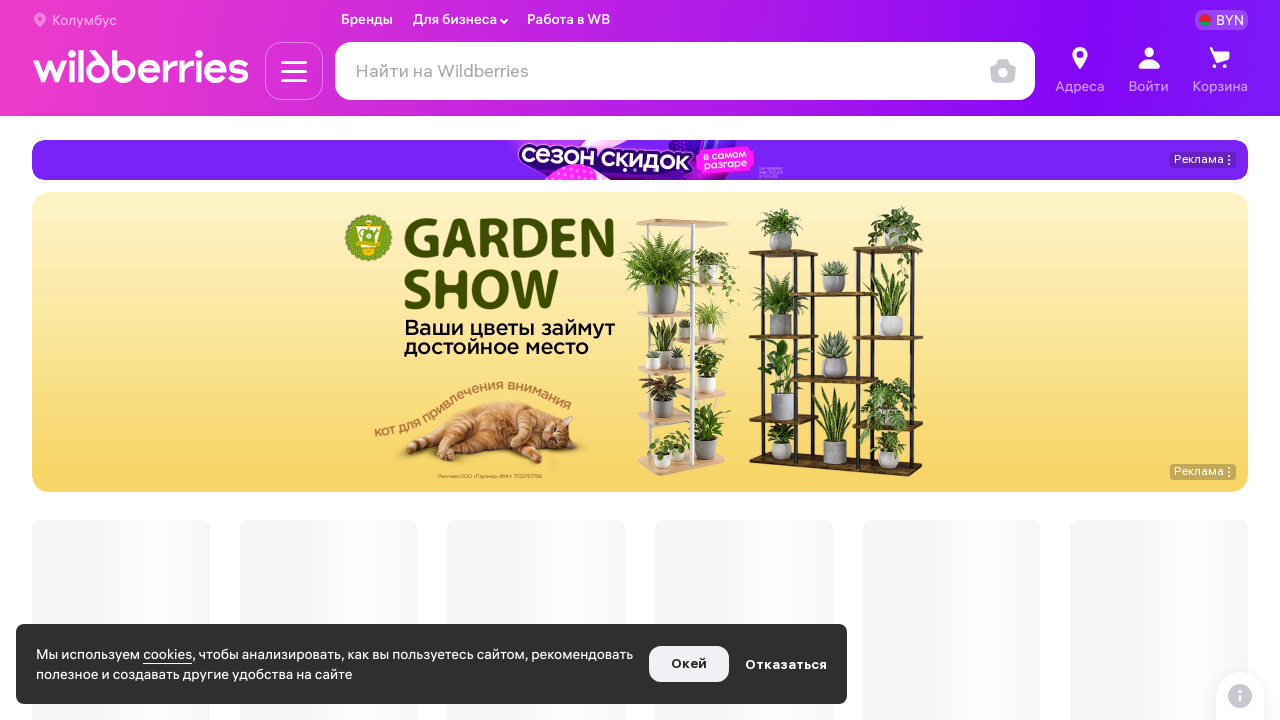

Cart icon selector became visible
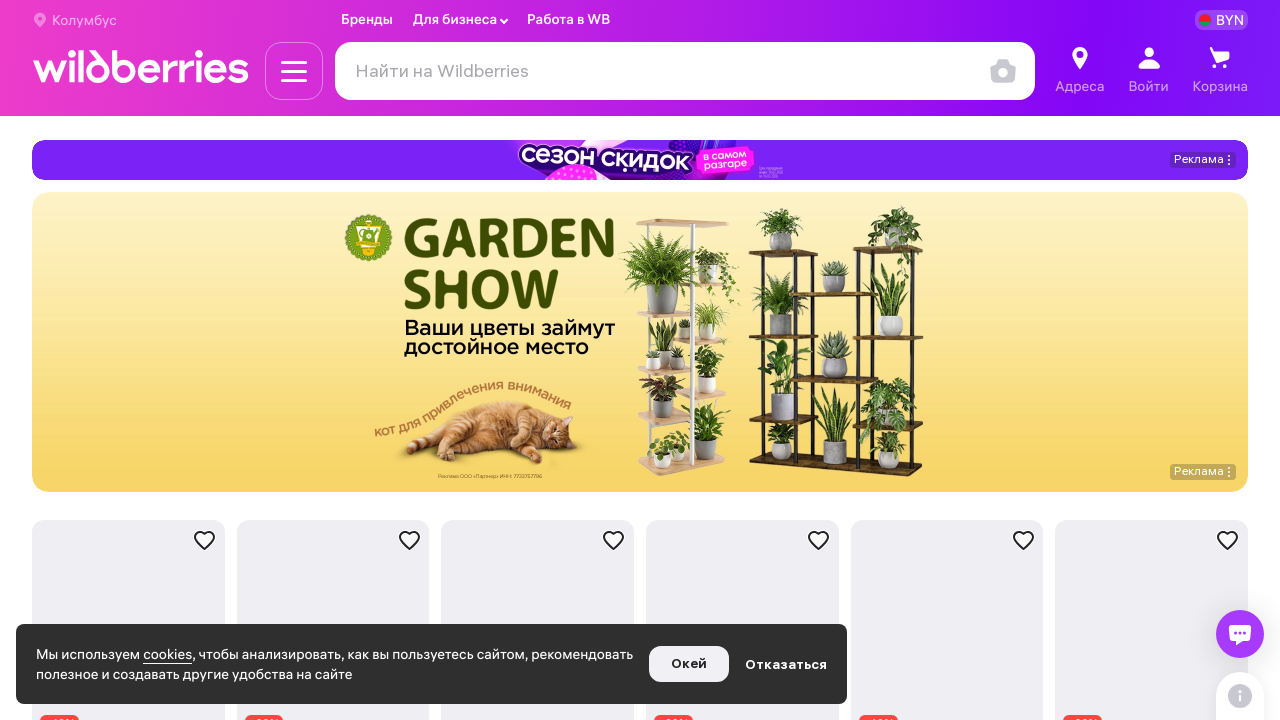

Located cart icon element
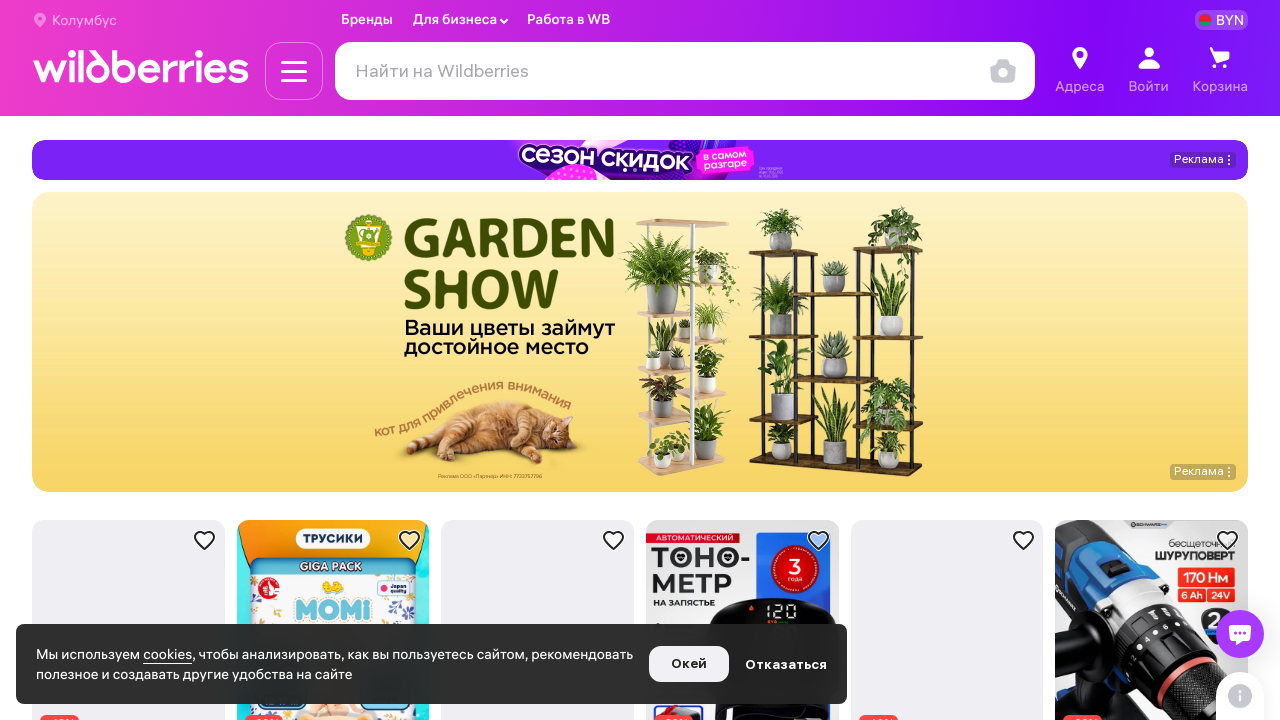

Verified that shopping cart icon is visible at top-right
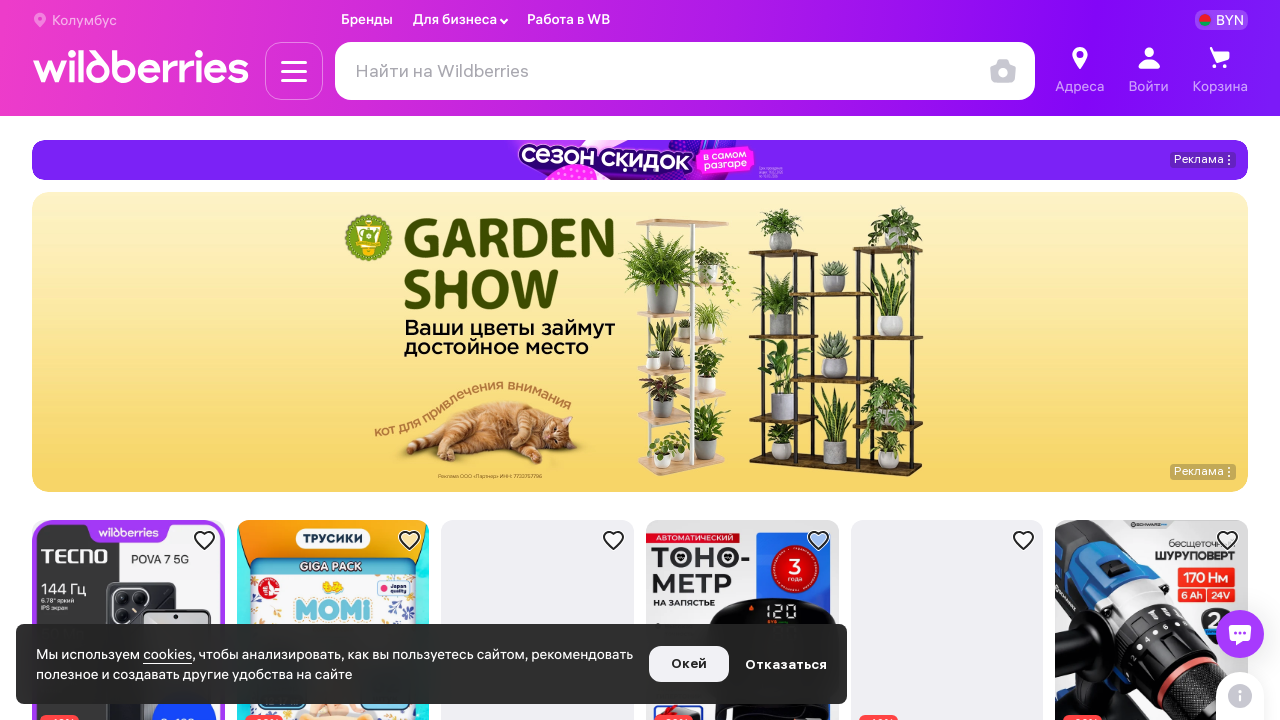

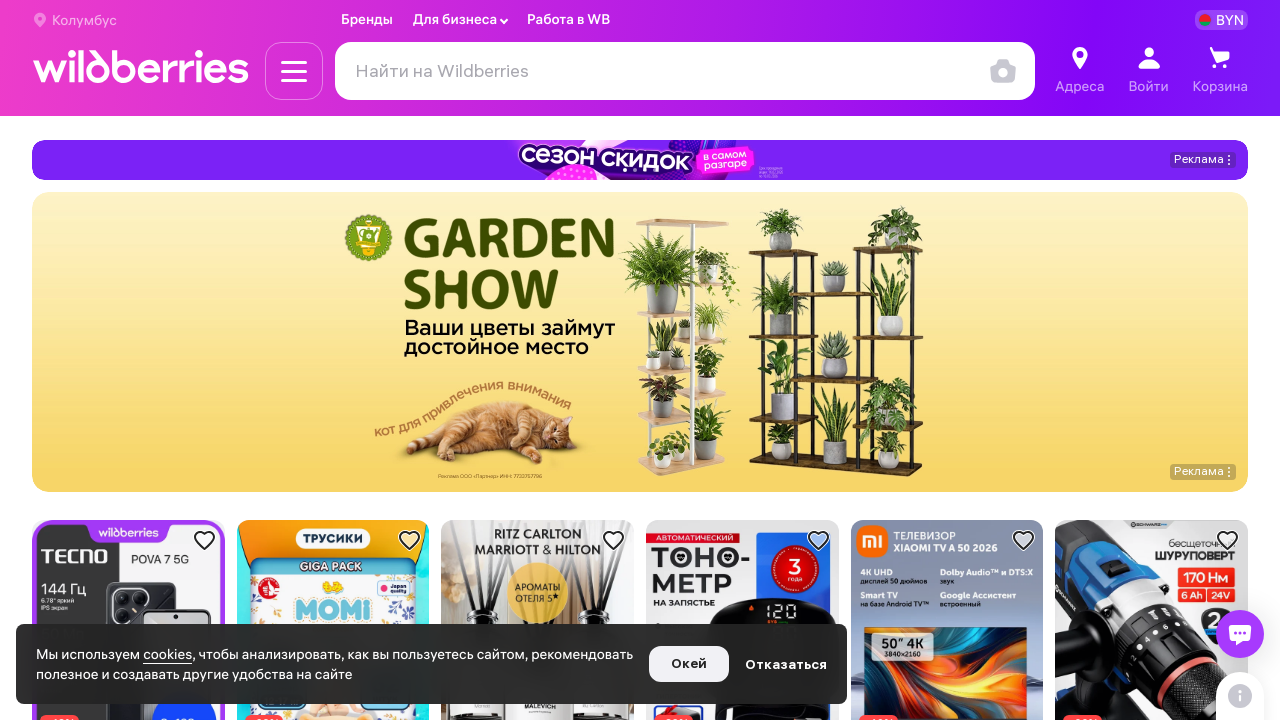